Tests that clicking the site logo navigates back to the home page on demoblaze.com

Starting URL: https://www.demoblaze.com/index.html

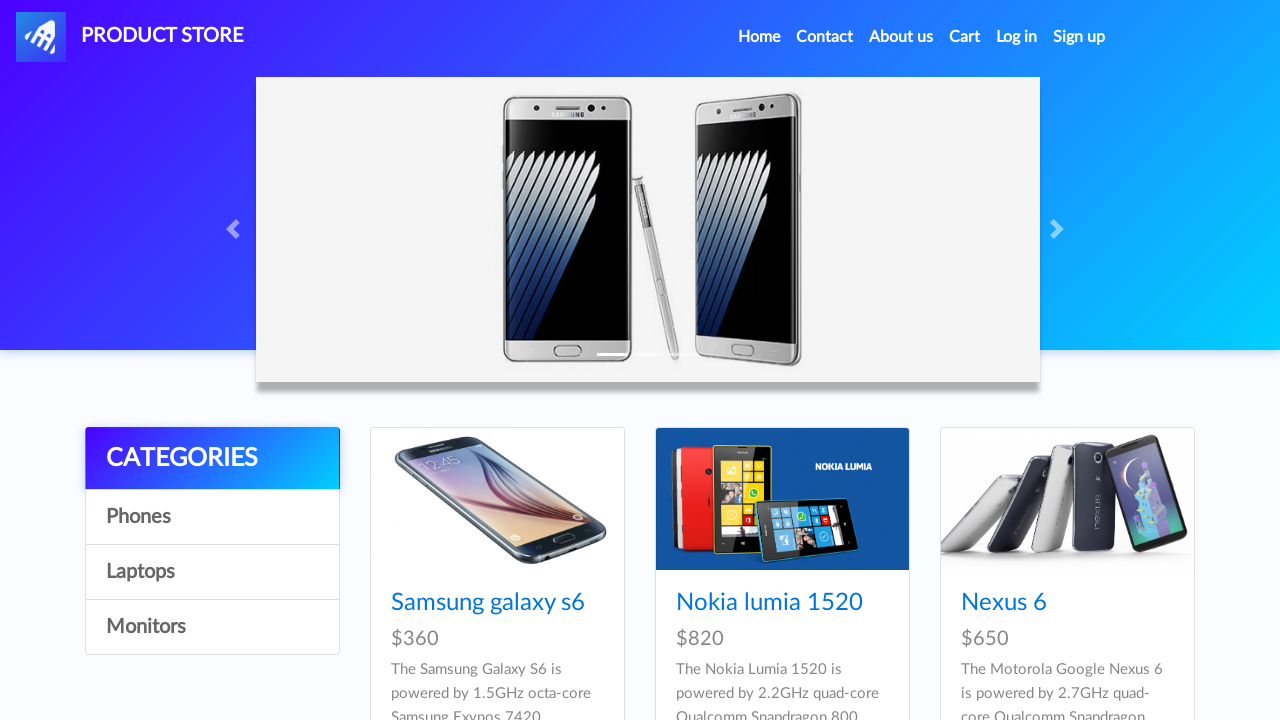

Clicked site logo (#nava) at (130, 37) on #nava
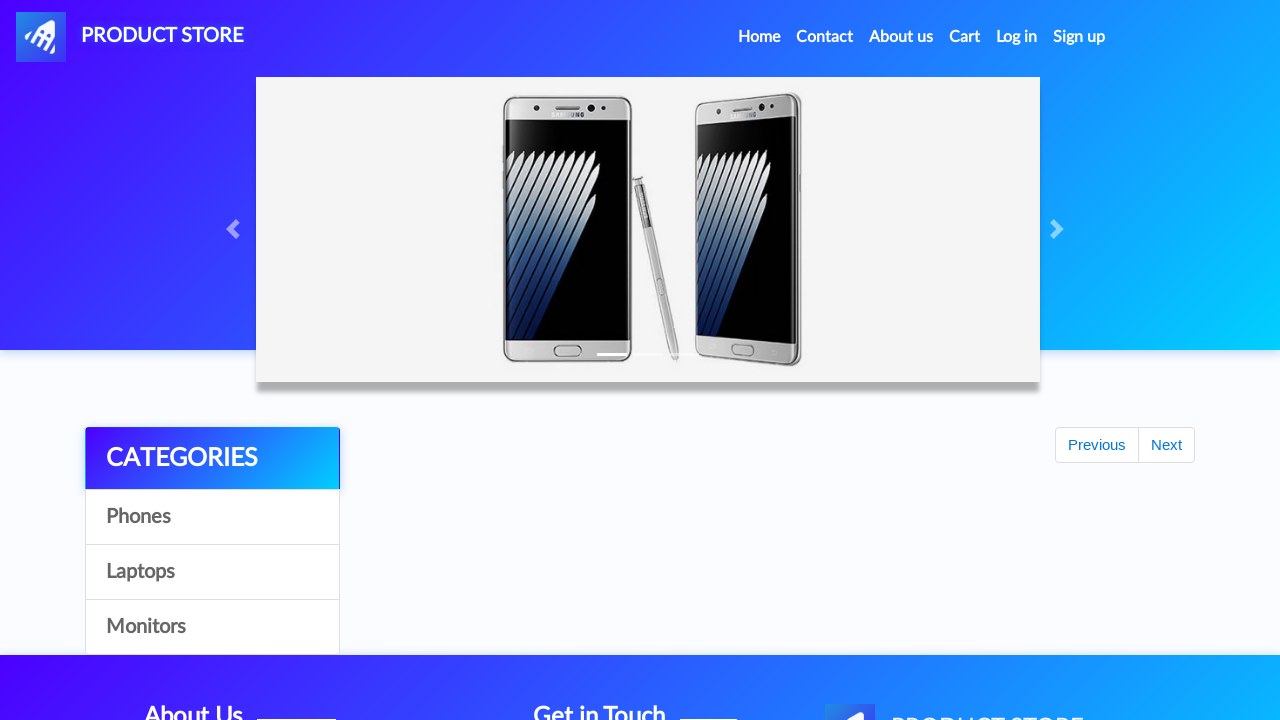

Navigation to home page completed
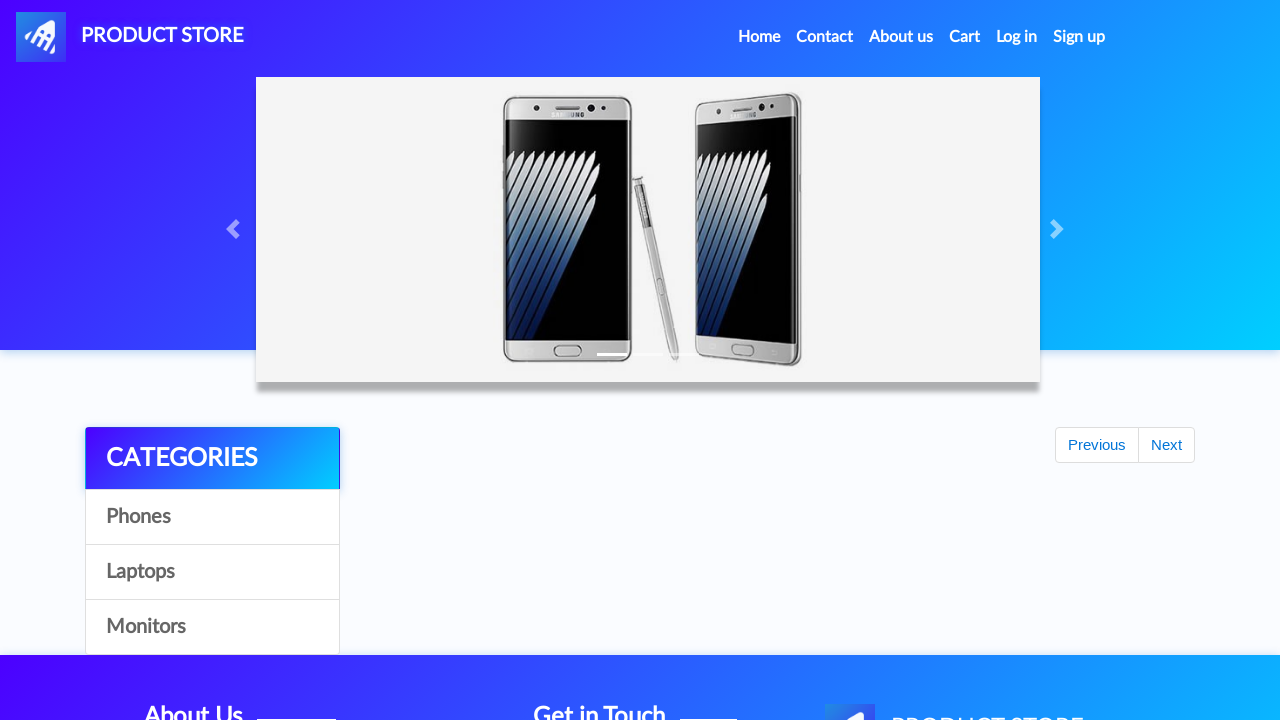

Retrieved current URL: https://www.demoblaze.com/index.html
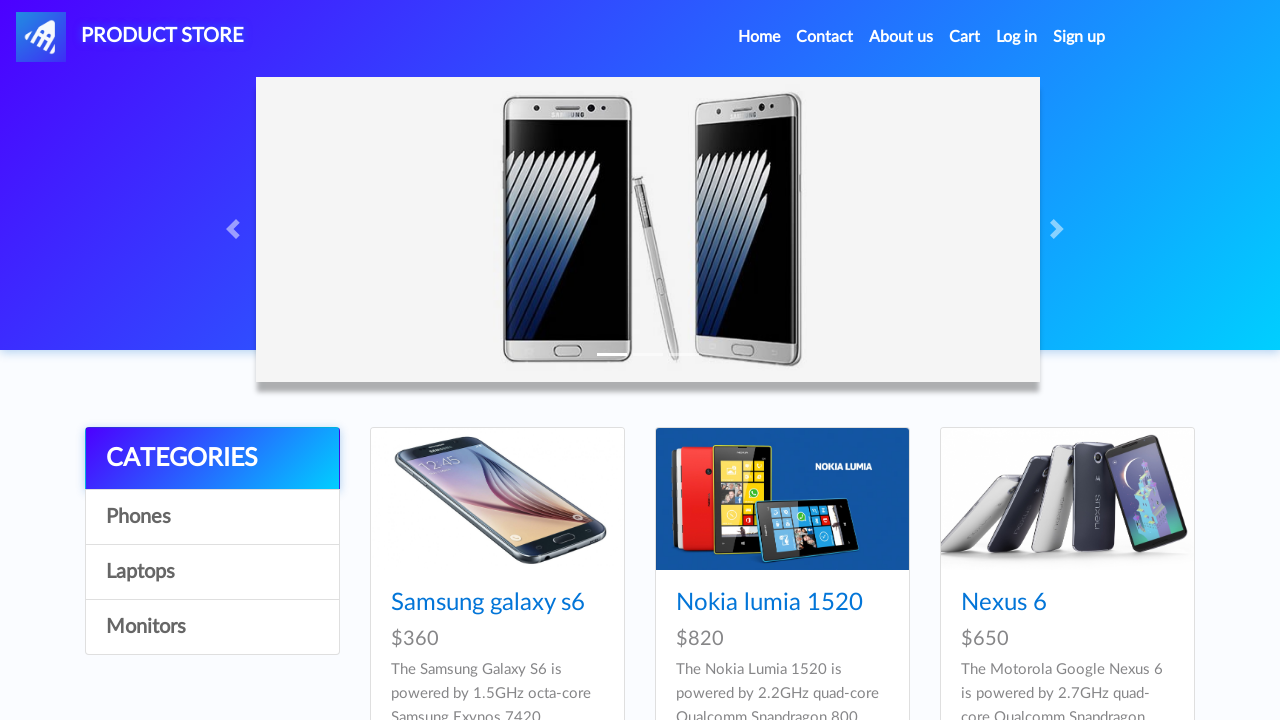

Assertion passed: current URL contains 'index.html'
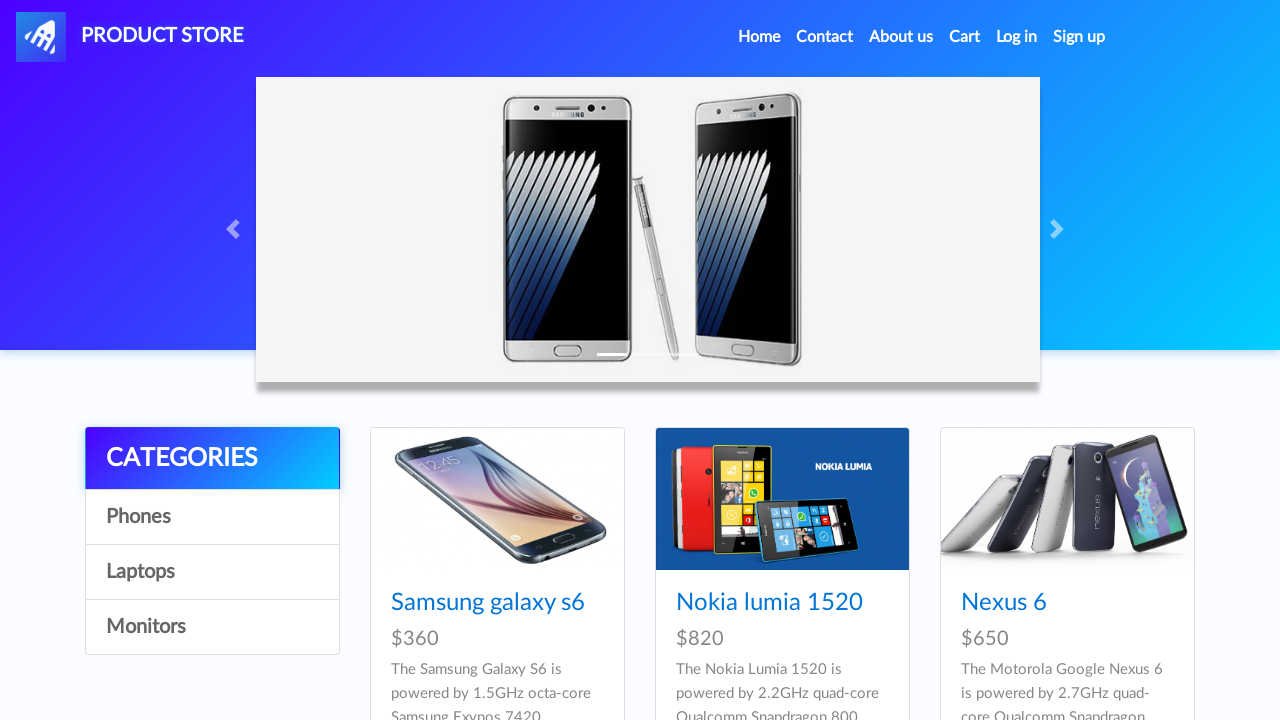

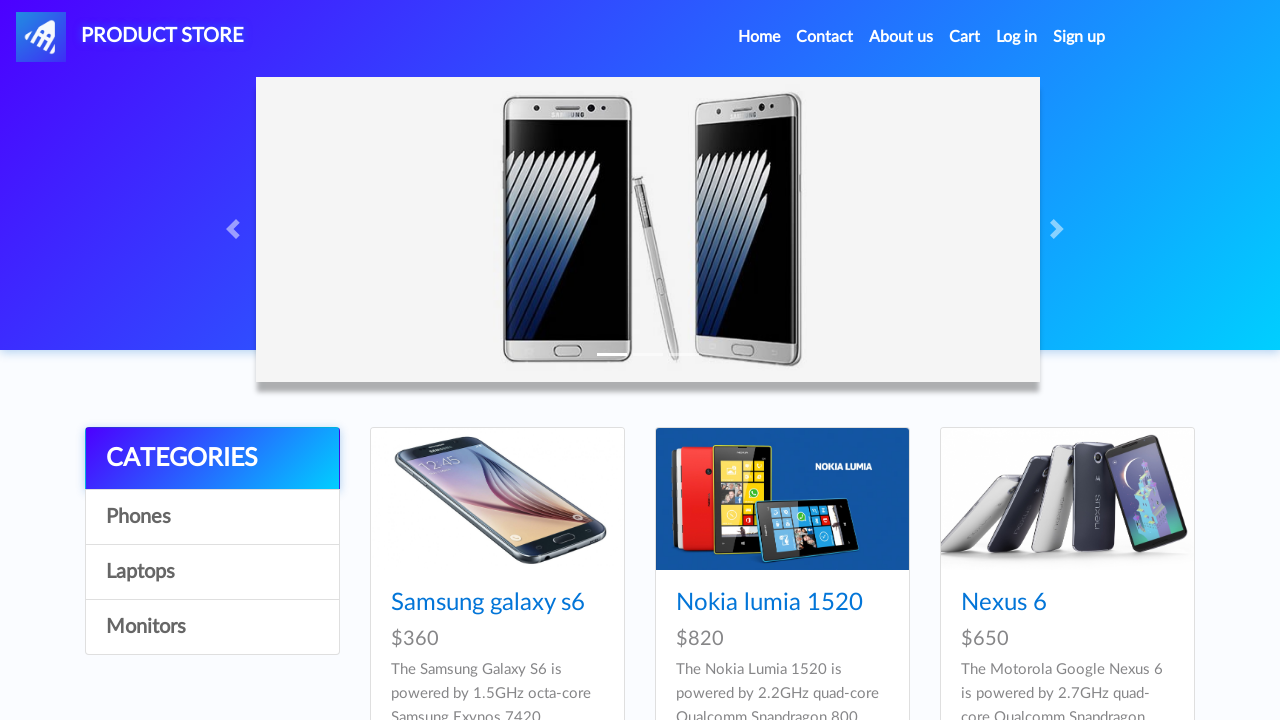